Navigates to the Selenium HQ website and verifies the page loads by checking the page title is accessible.

Starting URL: http://seleniumhq.org/

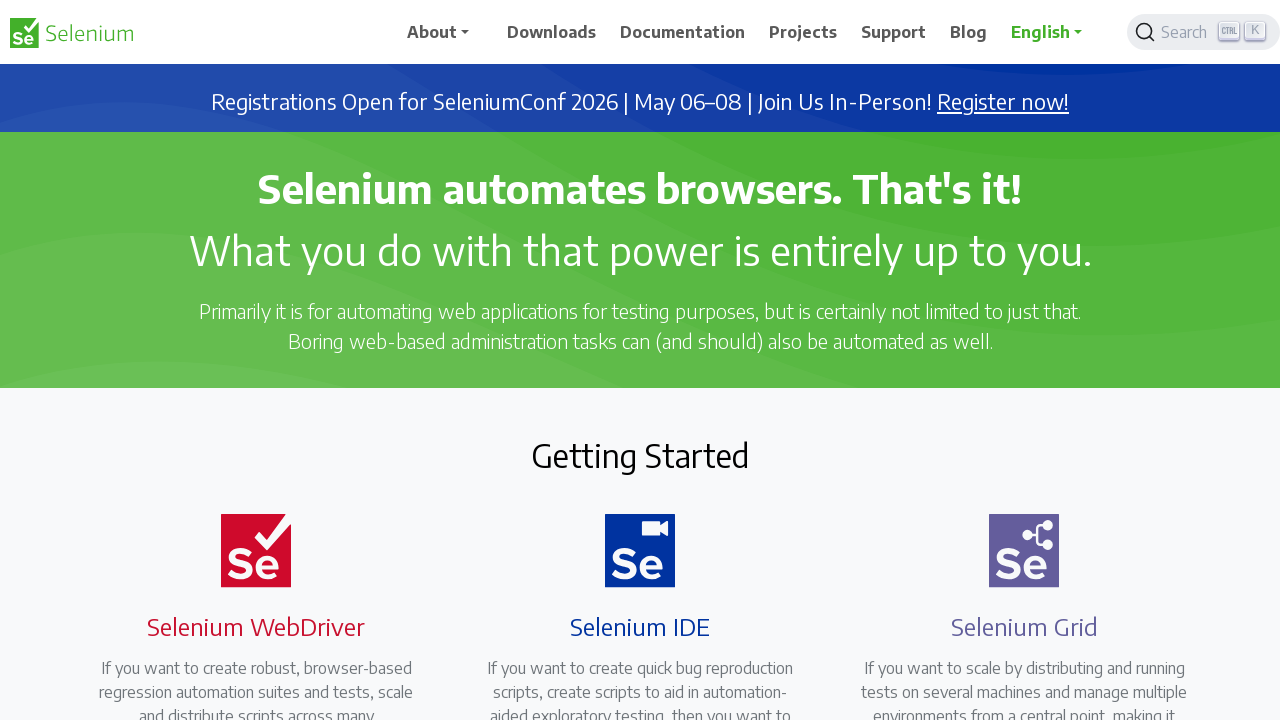

Navigated to Selenium HQ website at http://seleniumhq.org/
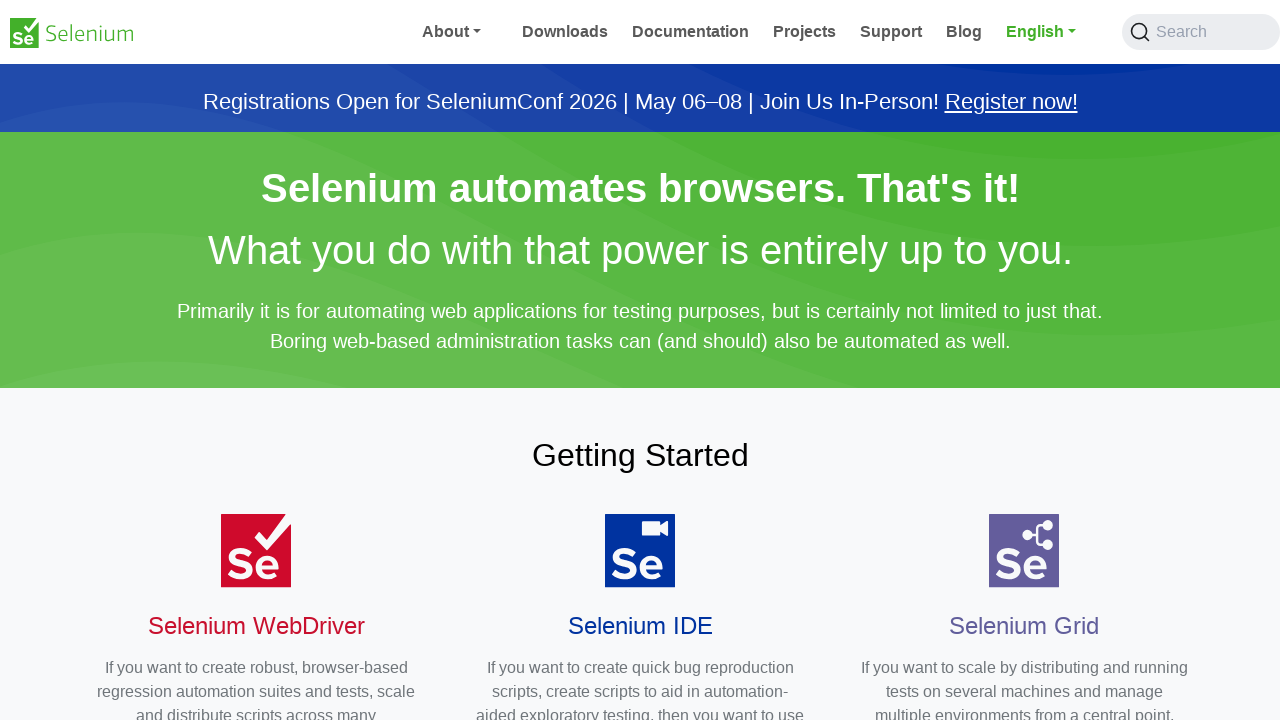

Page DOM content loaded
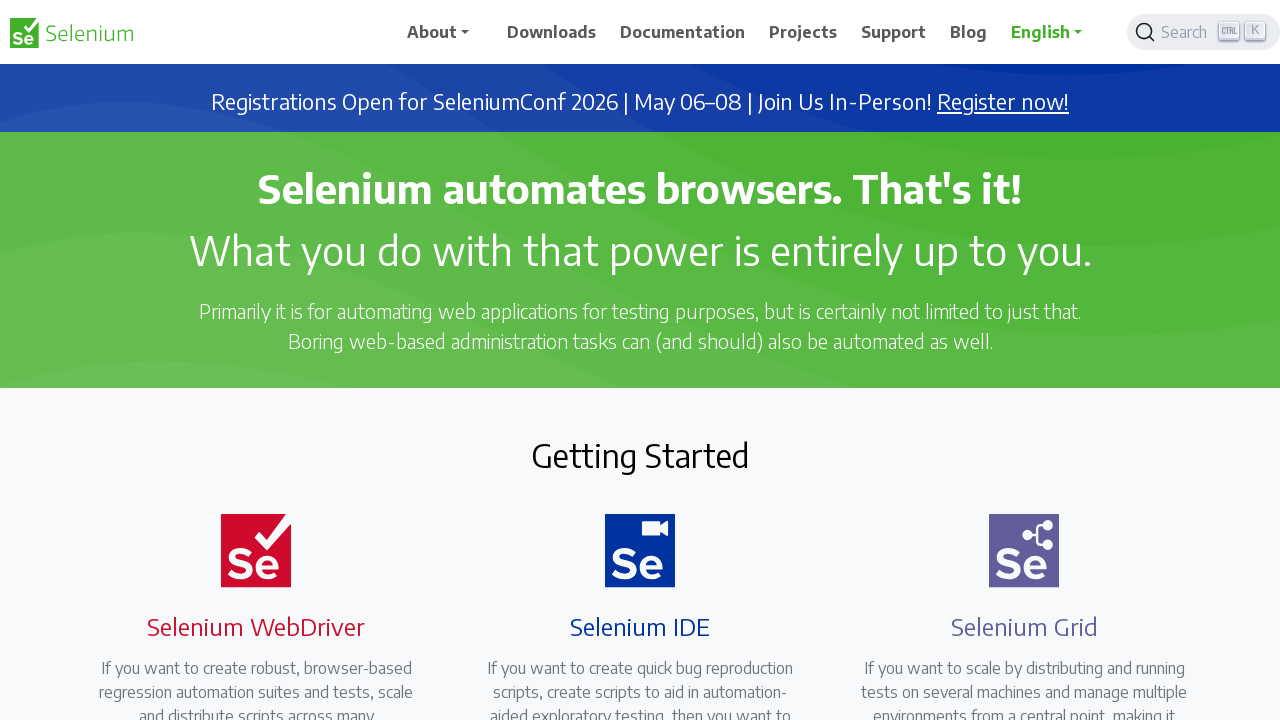

Retrieved page title: 'Selenium'
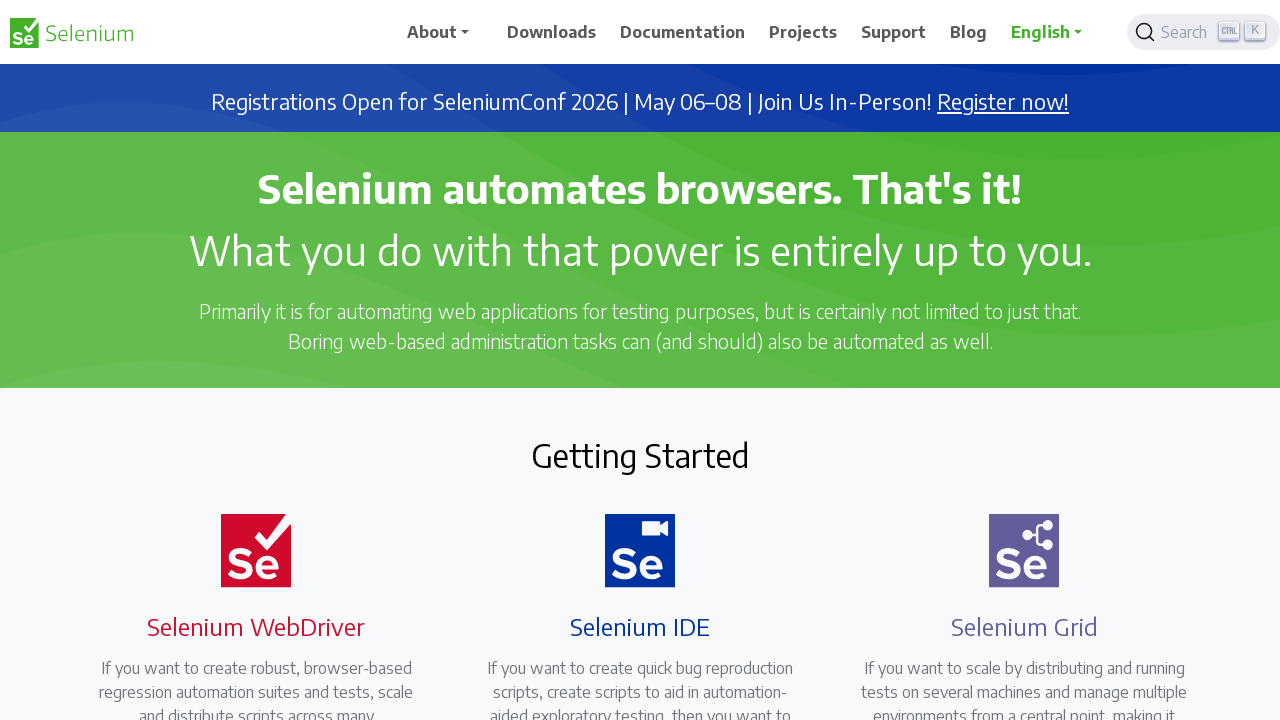

Verified page title is not empty and accessible
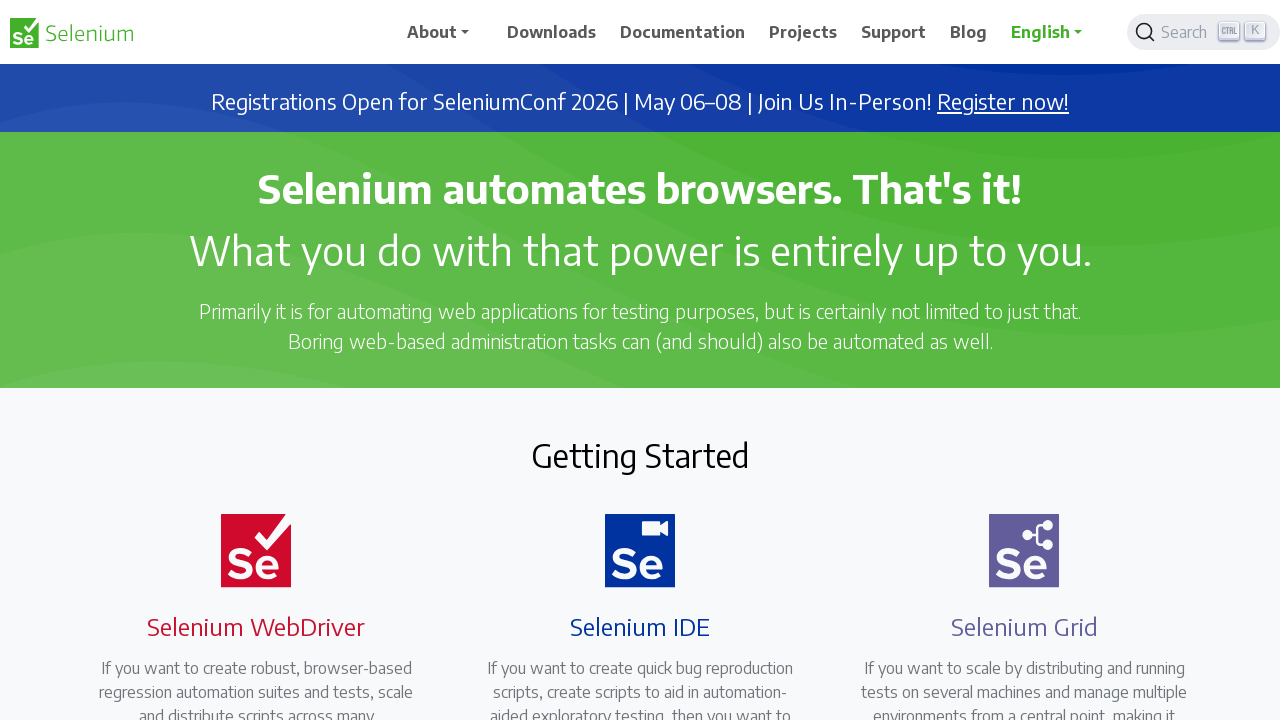

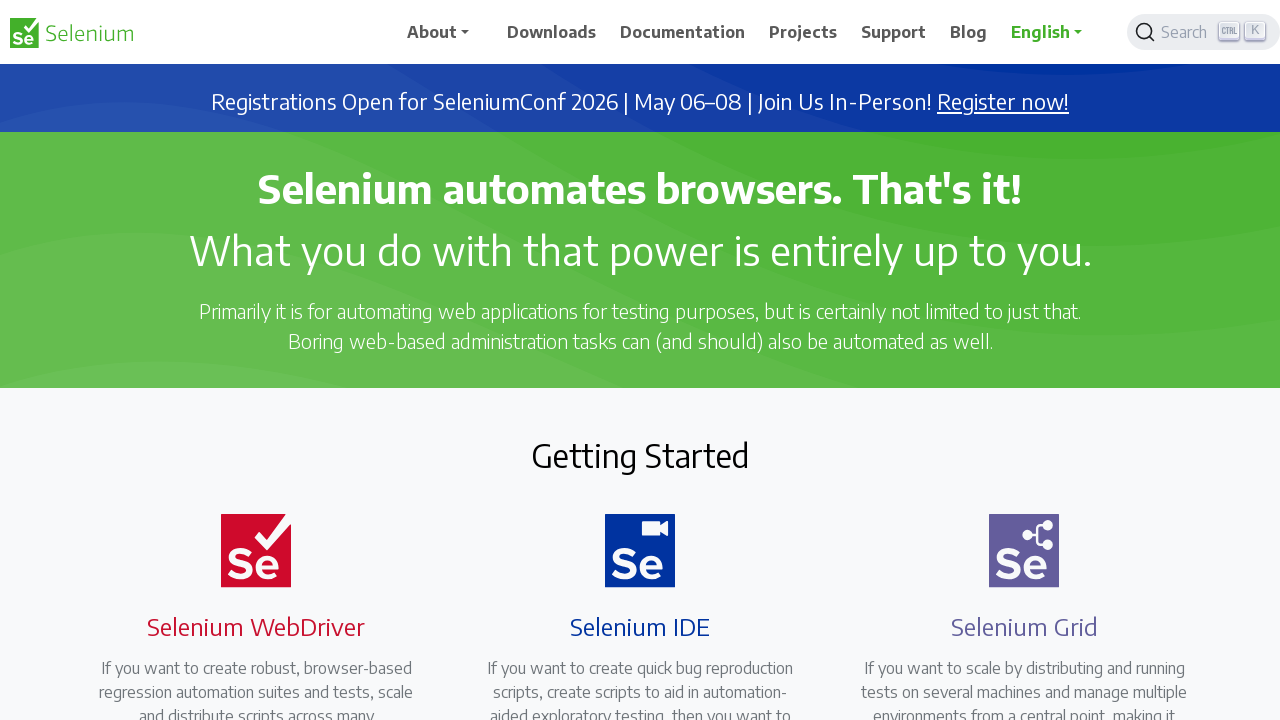